Tests radio button interactions on W3Schools tryit page by checking various radio button options within an iframe (HTML language option, age range options) and submitting the form.

Starting URL: https://www.w3schools.com/tags/tryit.asp?filename=tryhtml5_input_type_radio

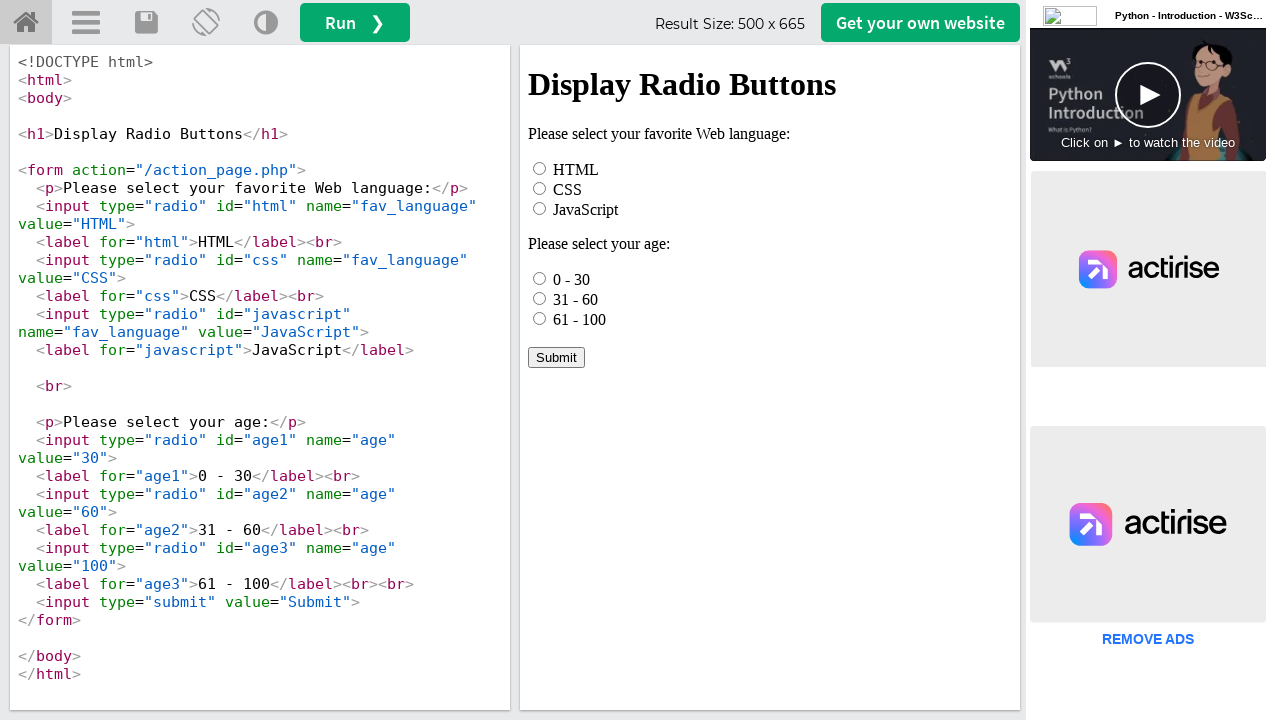

Clicked HTML radio button option in iframe at (540, 168) on iframe[name="iframeResult"] >> internal:control=enter-frame >> #html
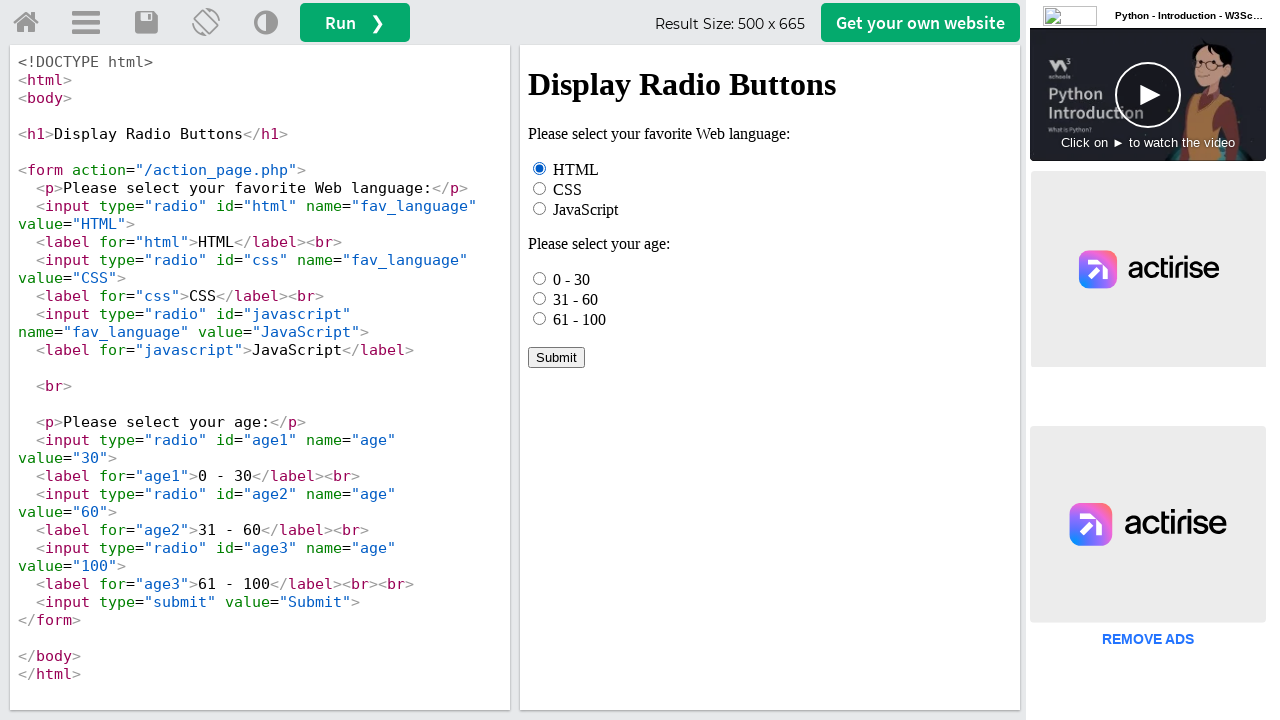

Checked first age option (0 - 30) at (540, 278) on iframe[name="iframeResult"] >> internal:control=enter-frame >> input[name="age"]
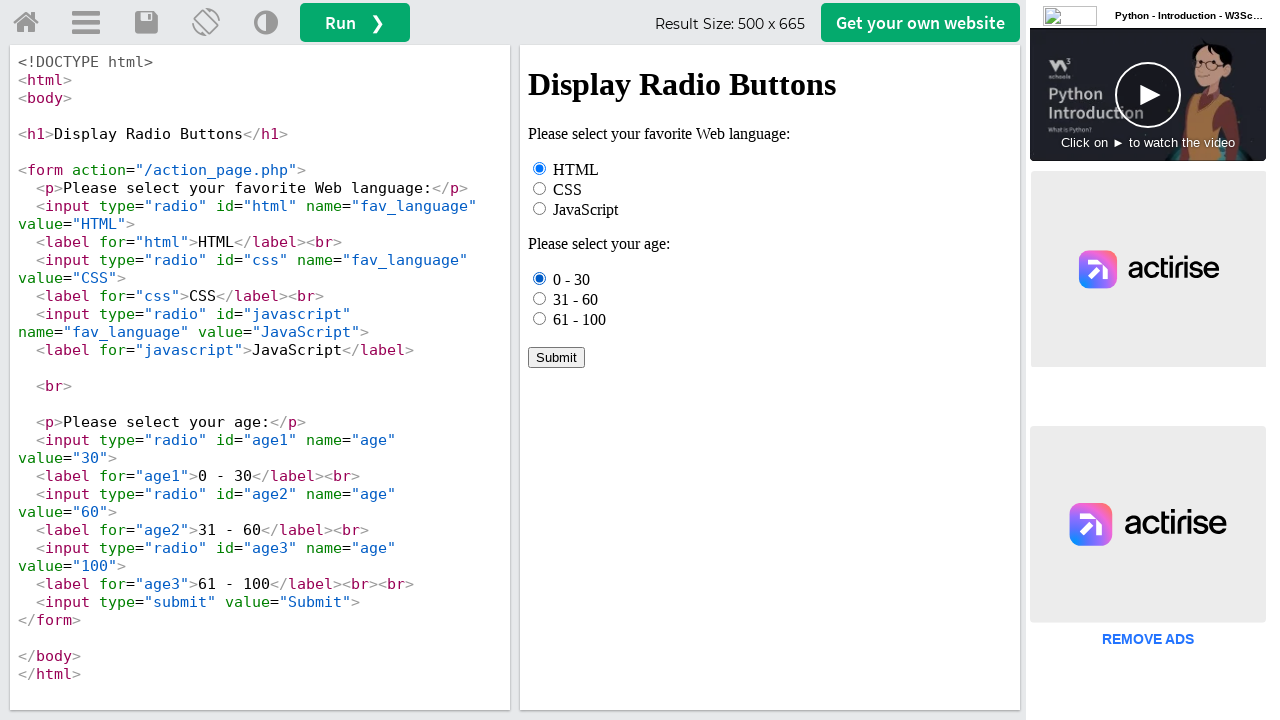

Clicked third age option (61 - 100) at (540, 318) on iframe[name="iframeResult"] >> internal:control=enter-frame >> input[name="age"]
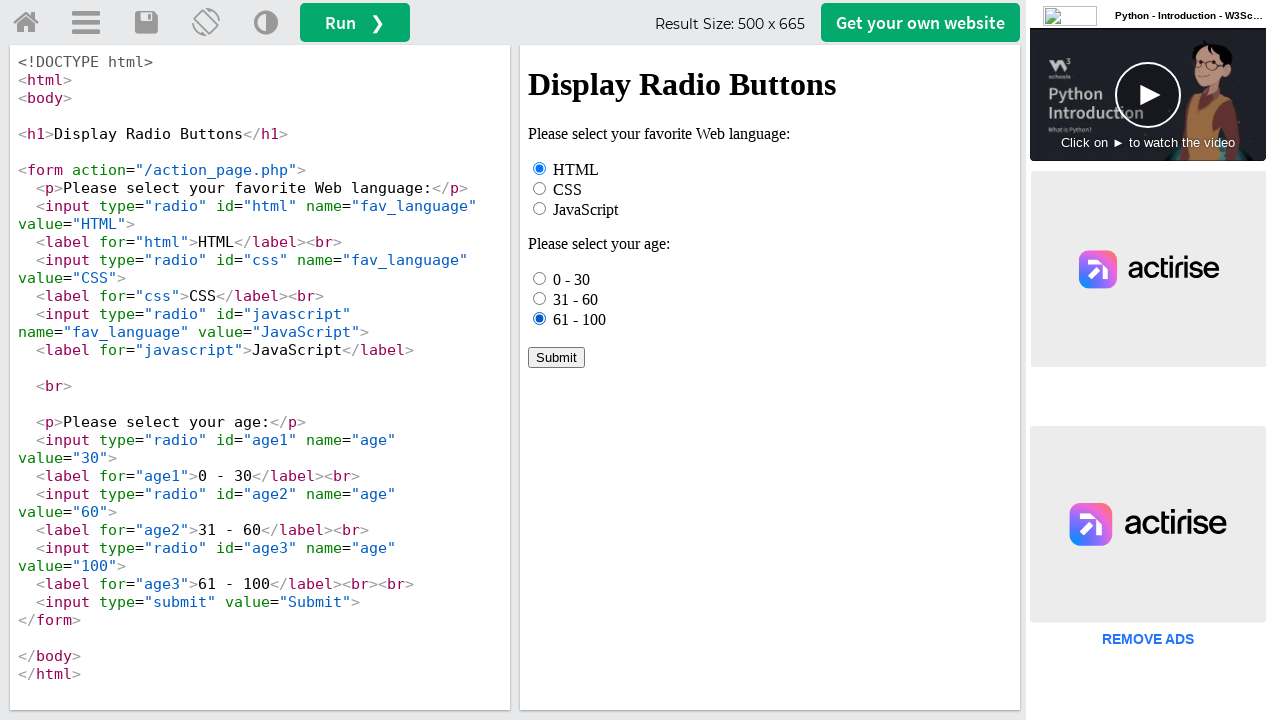

Clicked '31 - 60' age option by label text at (576, 299) on iframe[name="iframeResult"] >> internal:control=enter-frame >> text=31 - 60
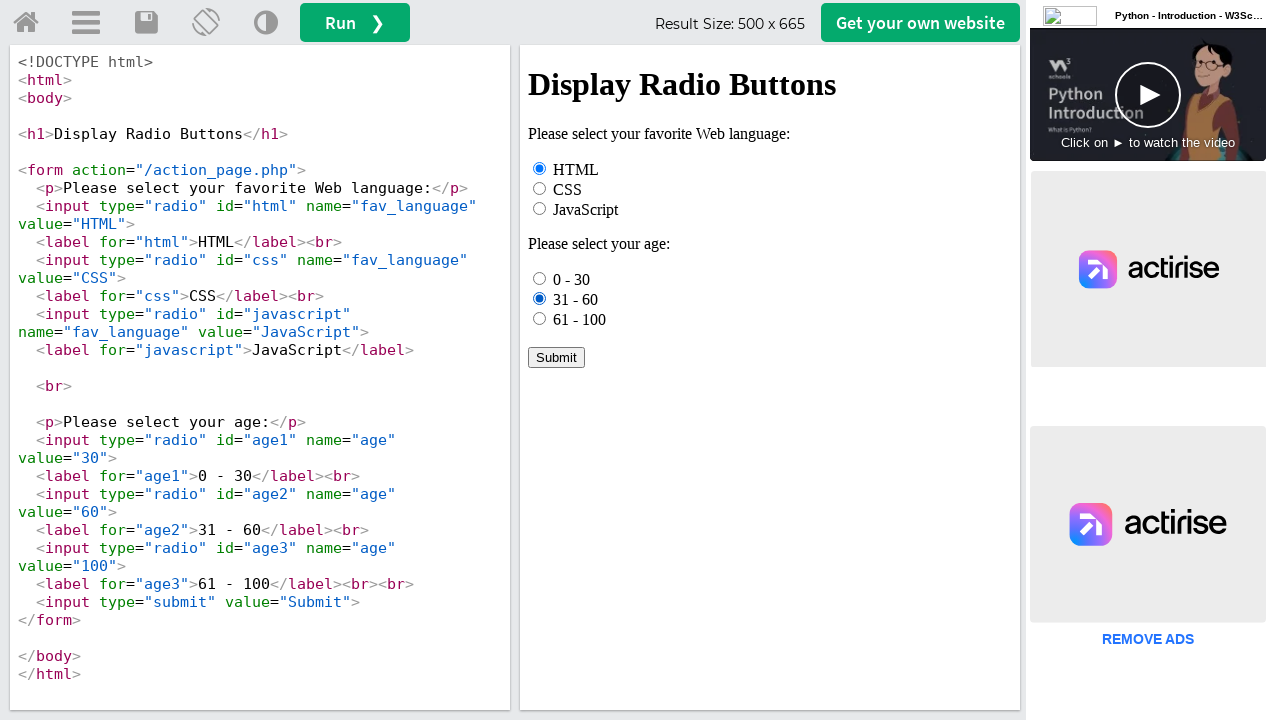

Clicked Submit button to submit the form at (556, 357) on iframe[name="iframeResult"] >> internal:control=enter-frame >> text=Submit
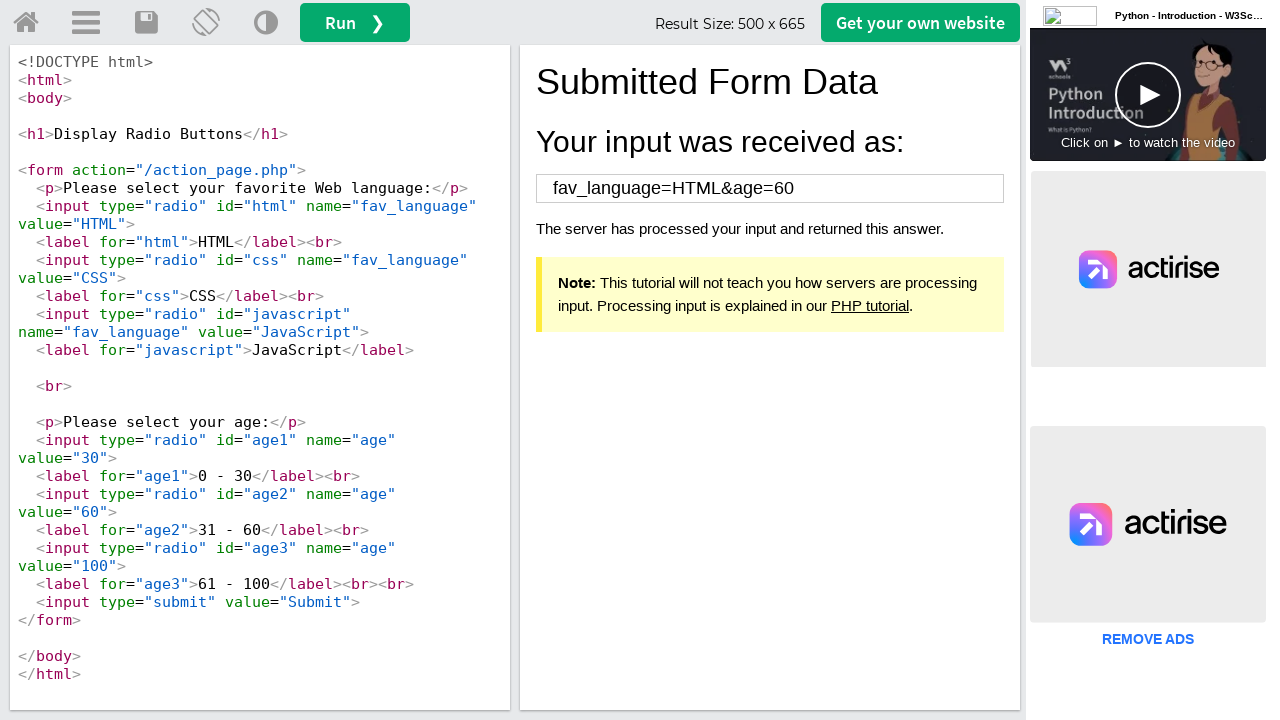

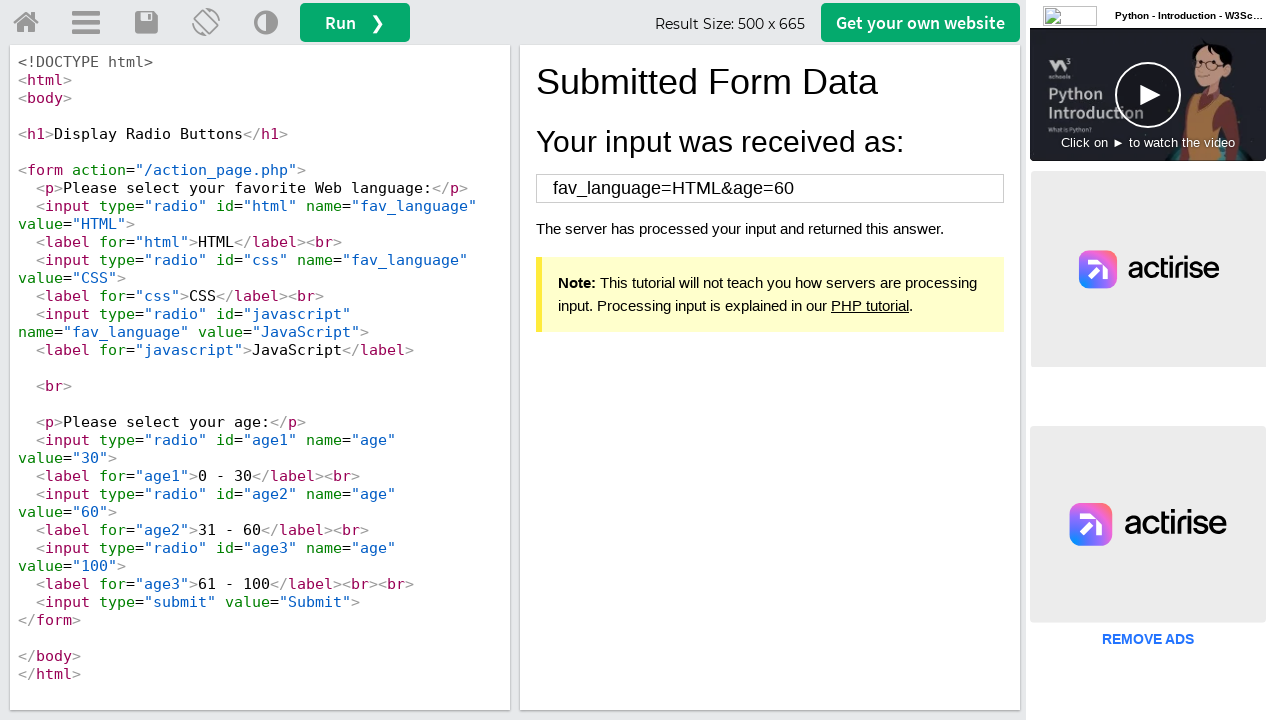